Tests drag and drop functionality by dragging column A to column B position

Starting URL: https://the-internet.herokuapp.com/drag_and_drop

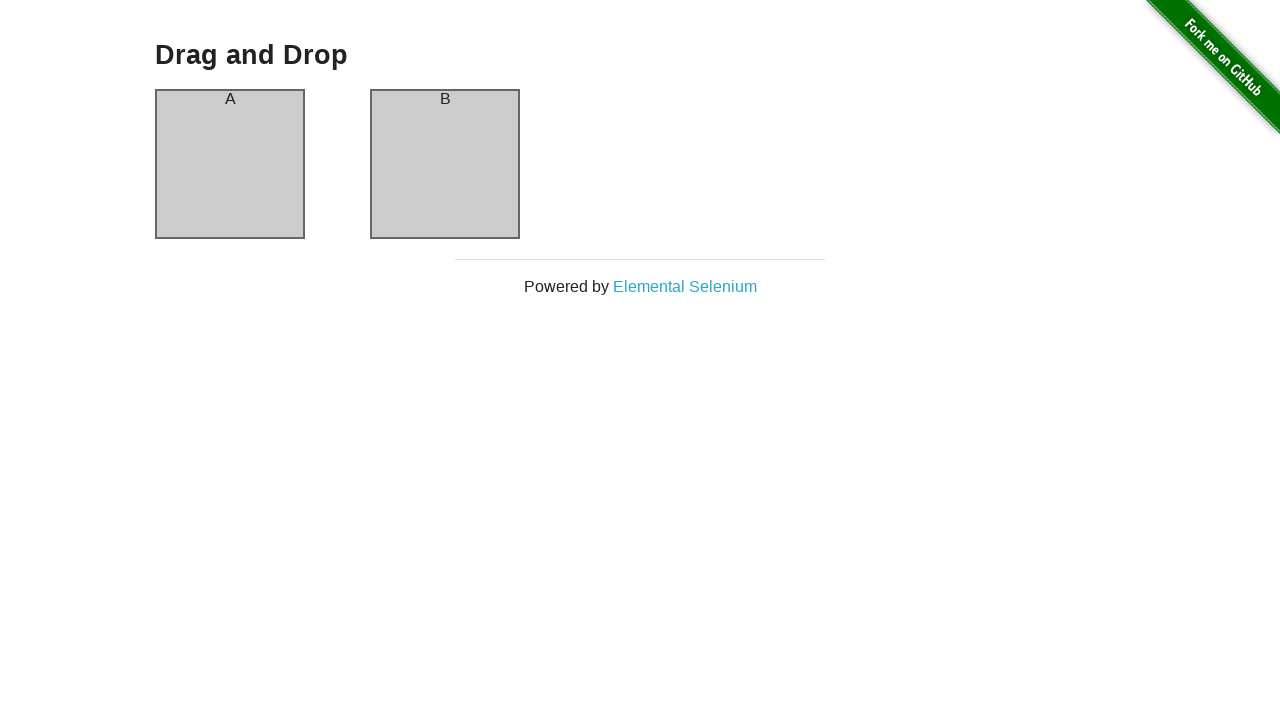

Located column A element for drag operation
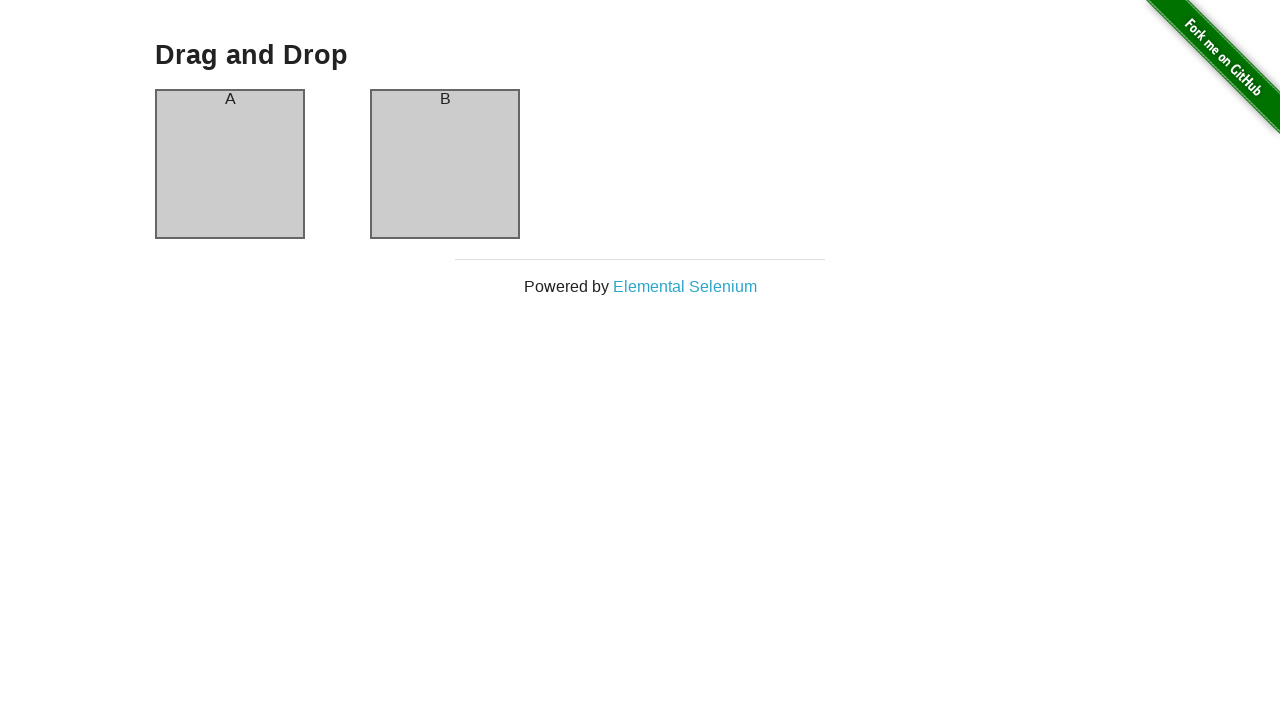

Located column B element as drop target
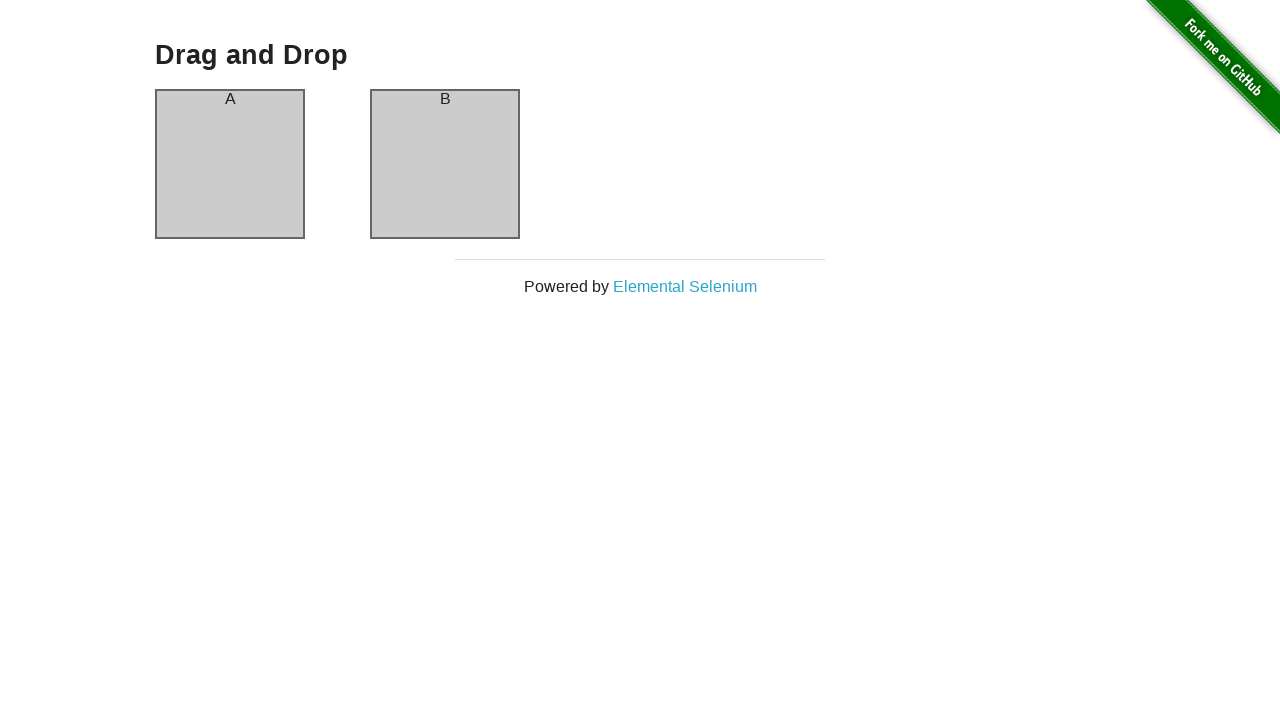

Dragged column A to column B position at (445, 164)
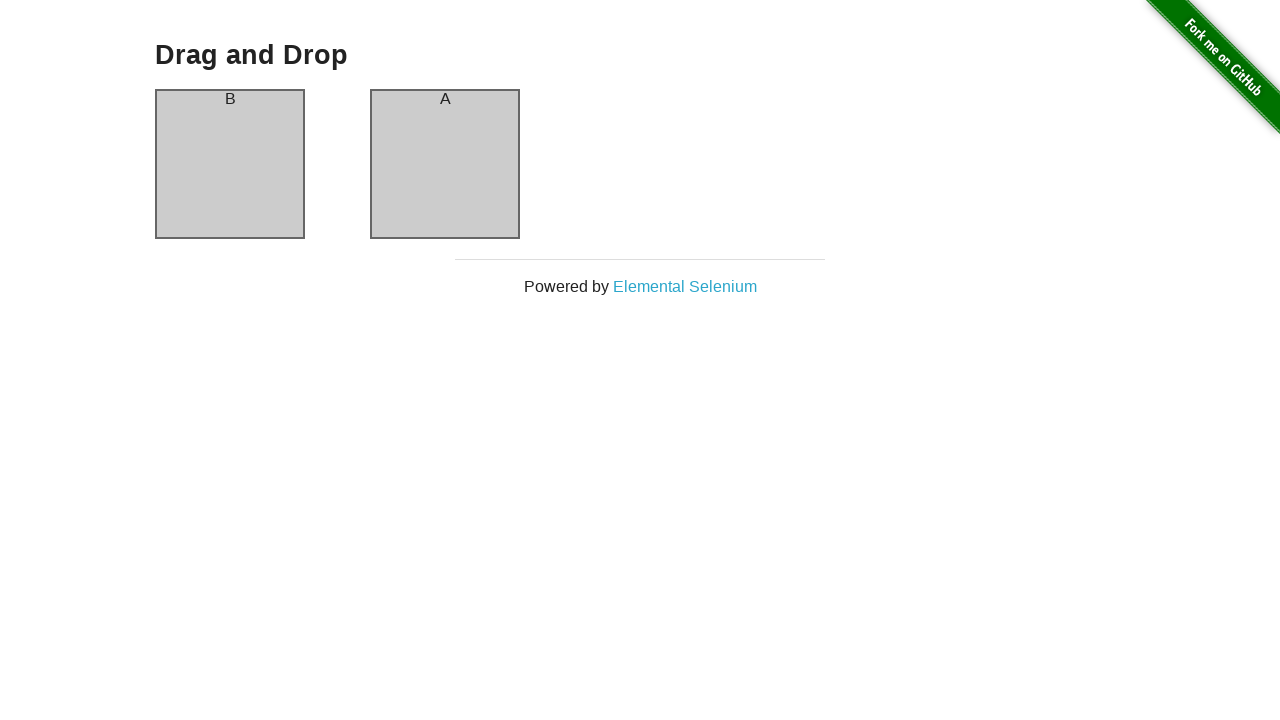

Waited 2 seconds for drag and drop animation to complete
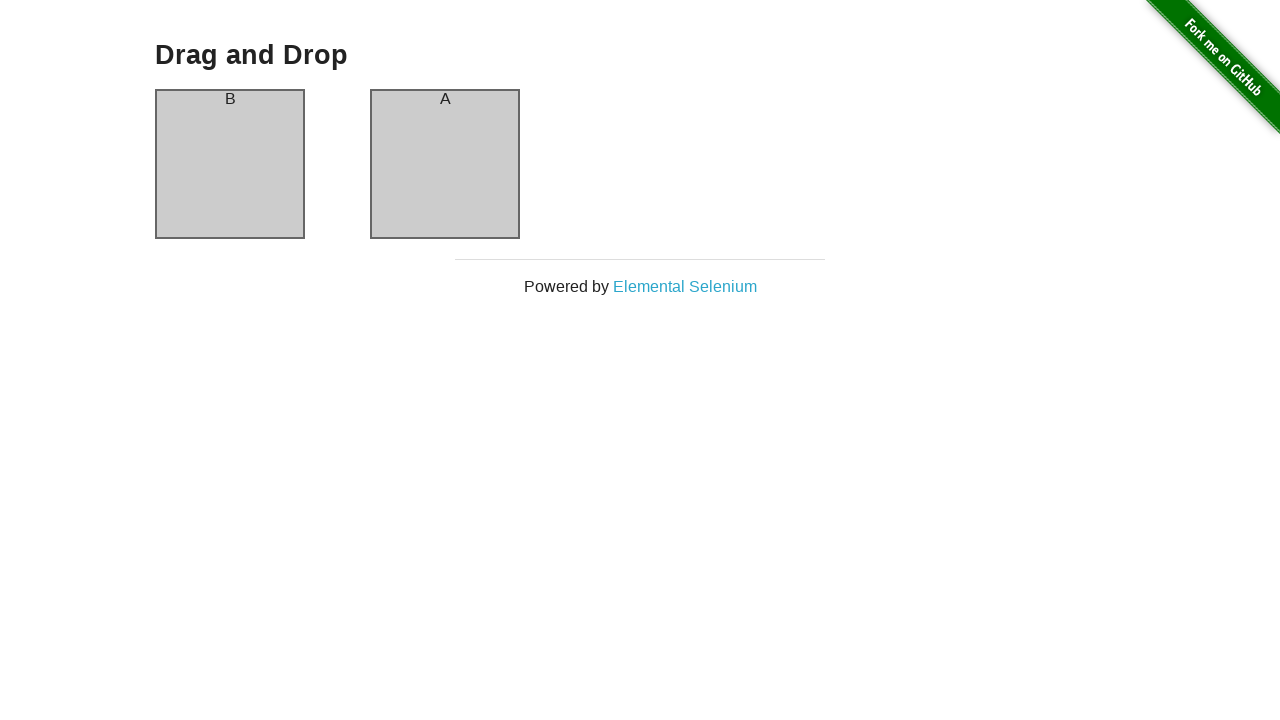

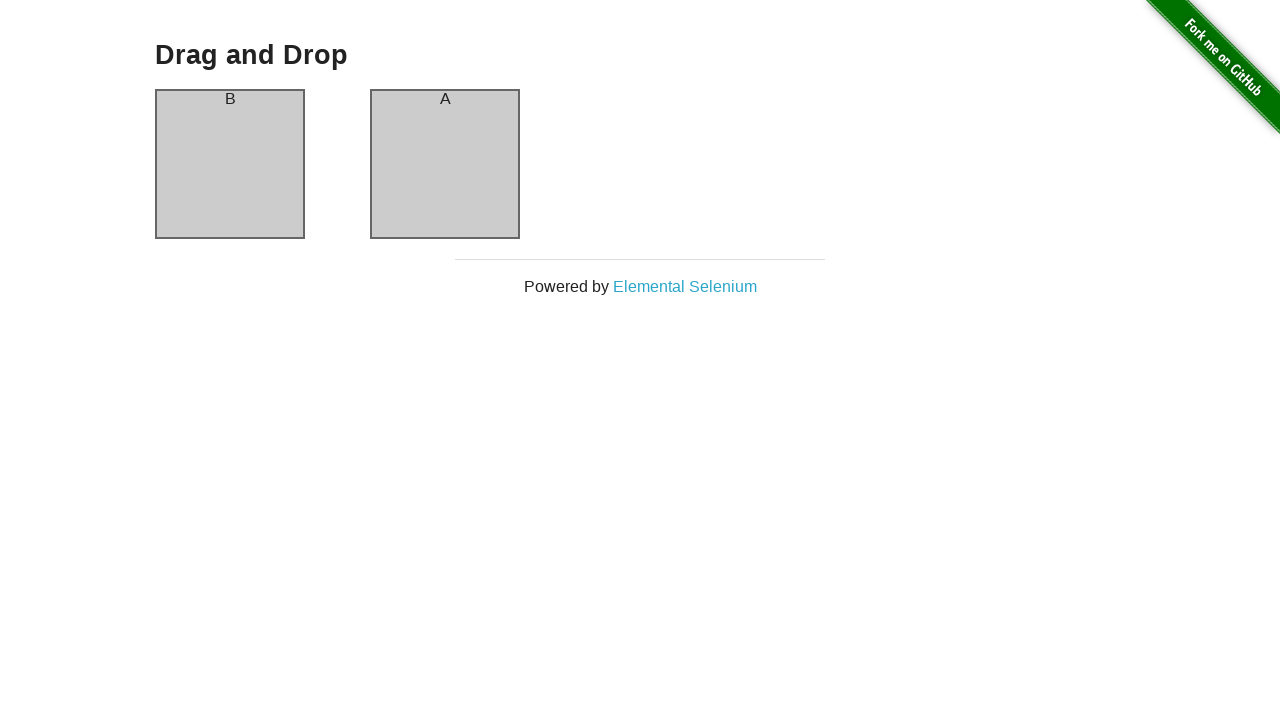